Tests adding a new todo item by typing "Learn JavaScript" in the input field and pressing Enter, then verifies the todo was added

Starting URL: https://lambdatest.github.io/sample-todo-app/

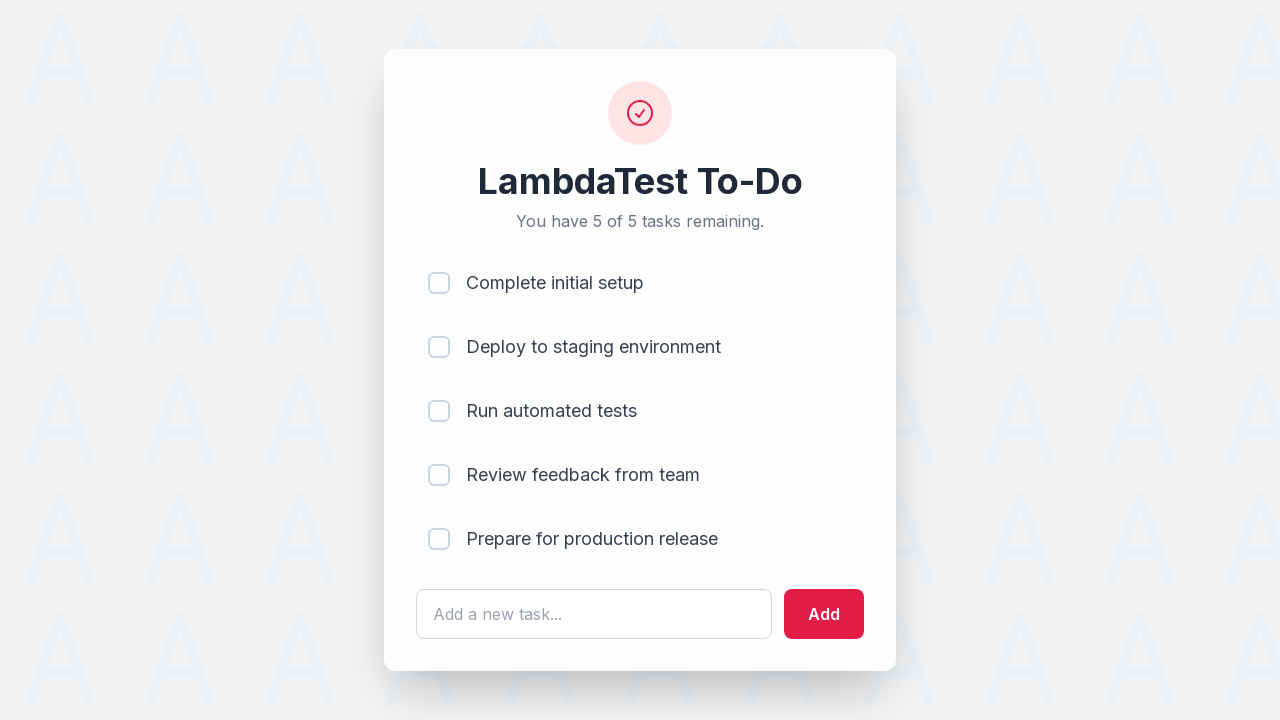

Filled todo input field with 'Learn JavaScript' on #sampletodotext
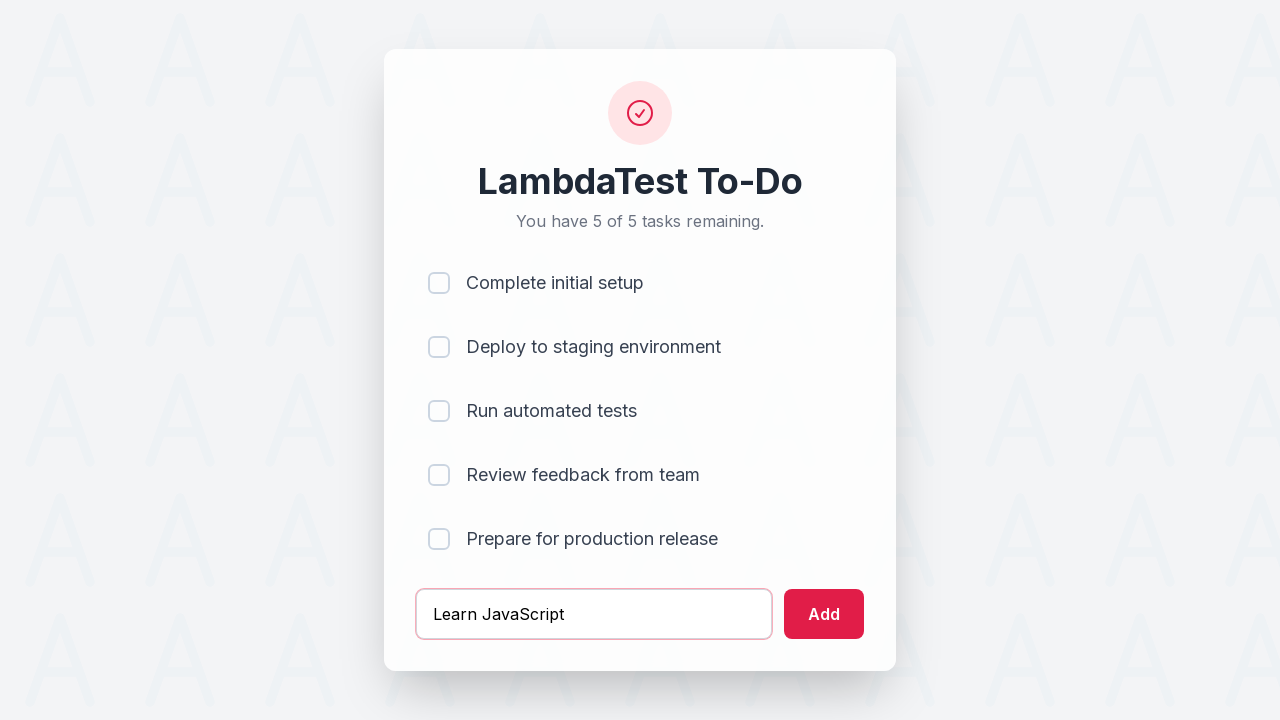

Pressed Enter to add the new todo item on #sampletodotext
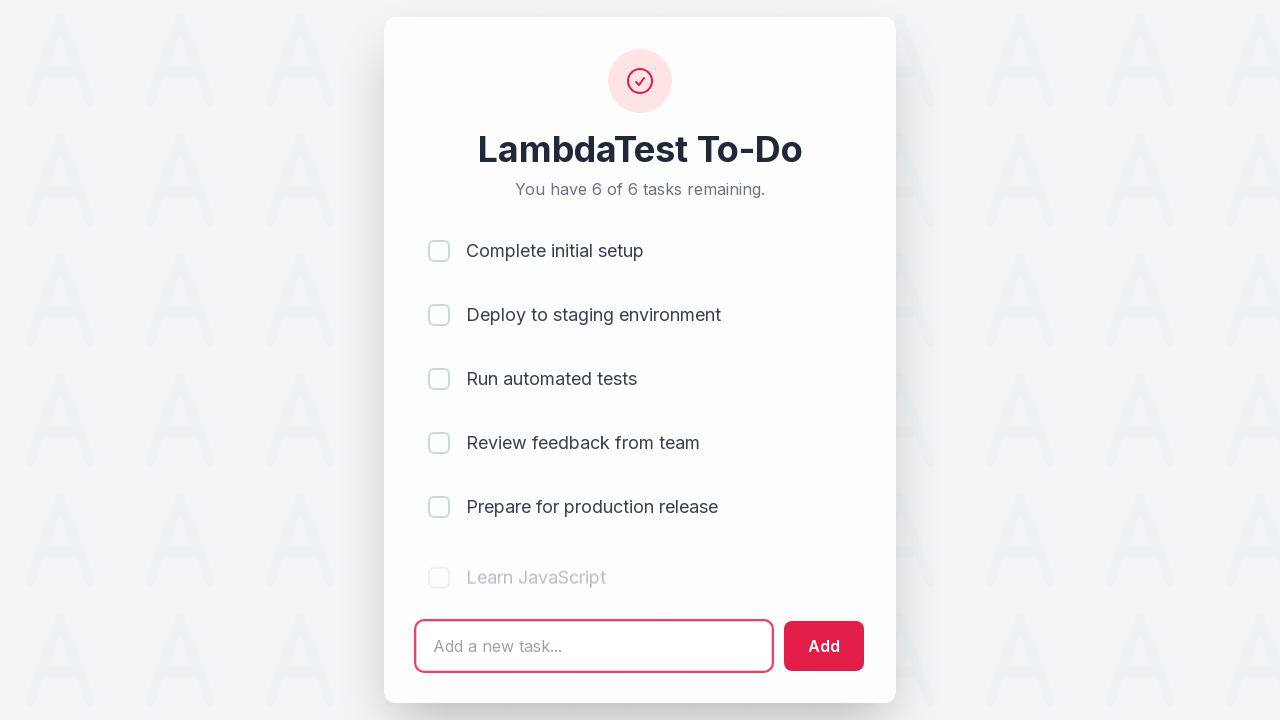

Verified that the new todo item appeared in the list
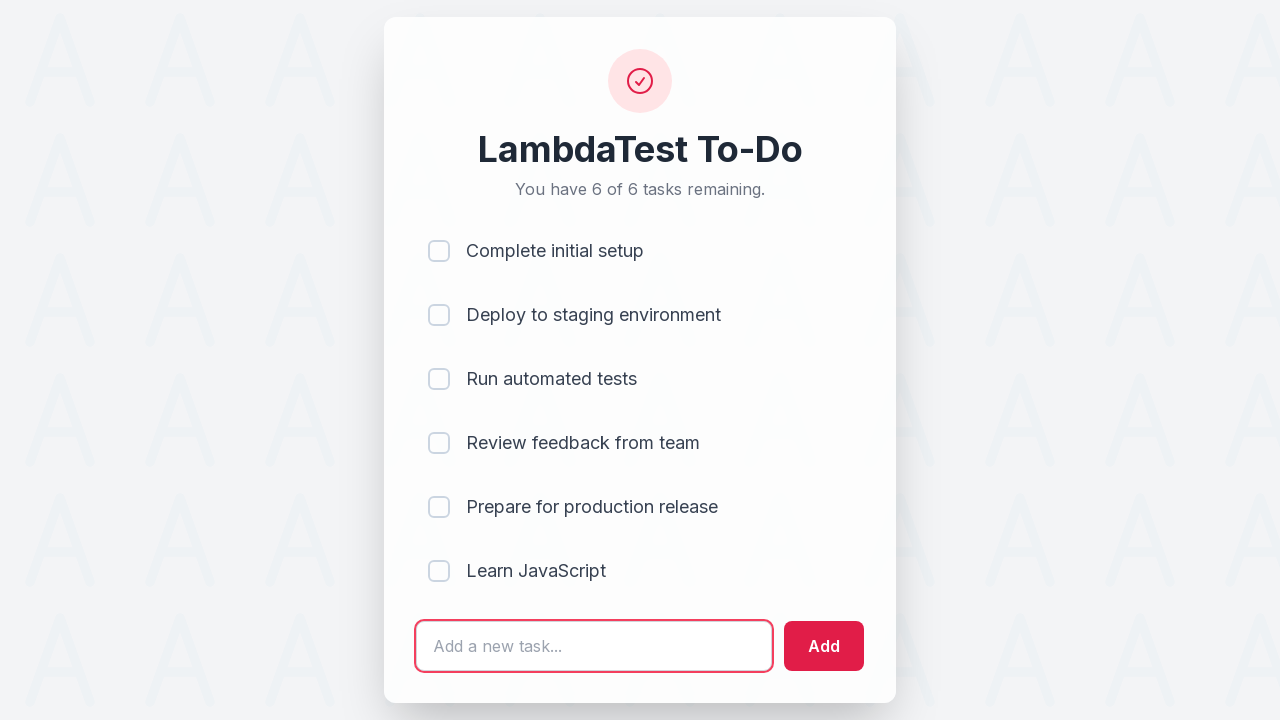

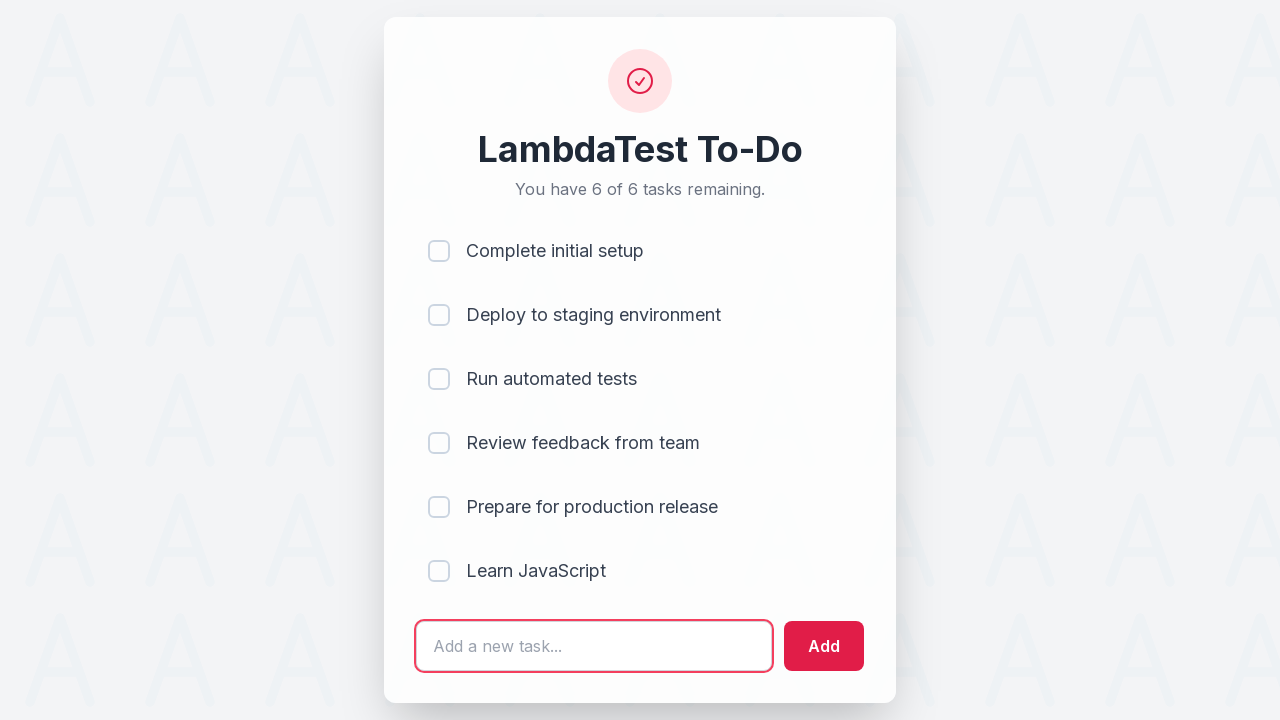